Navigates to Rediff homepage and clicks on the sign-in link element

Starting URL: https://www.rediff.com/

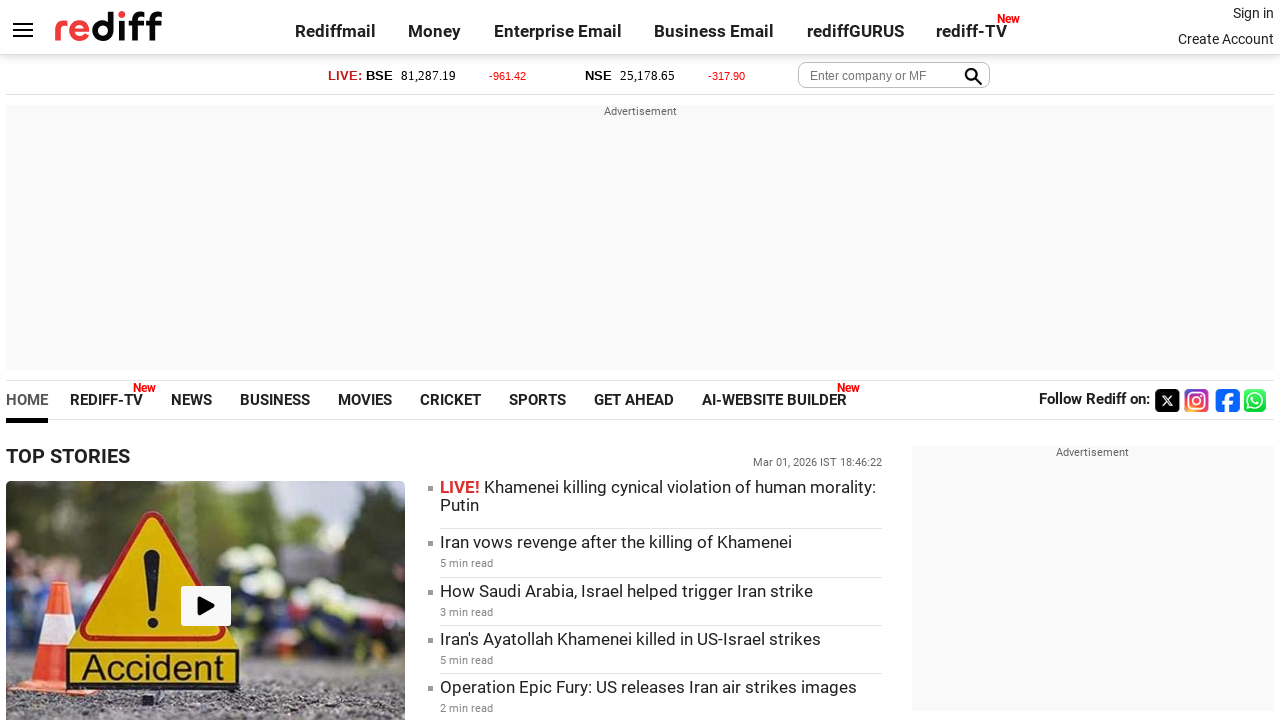

Navigated to Rediff homepage
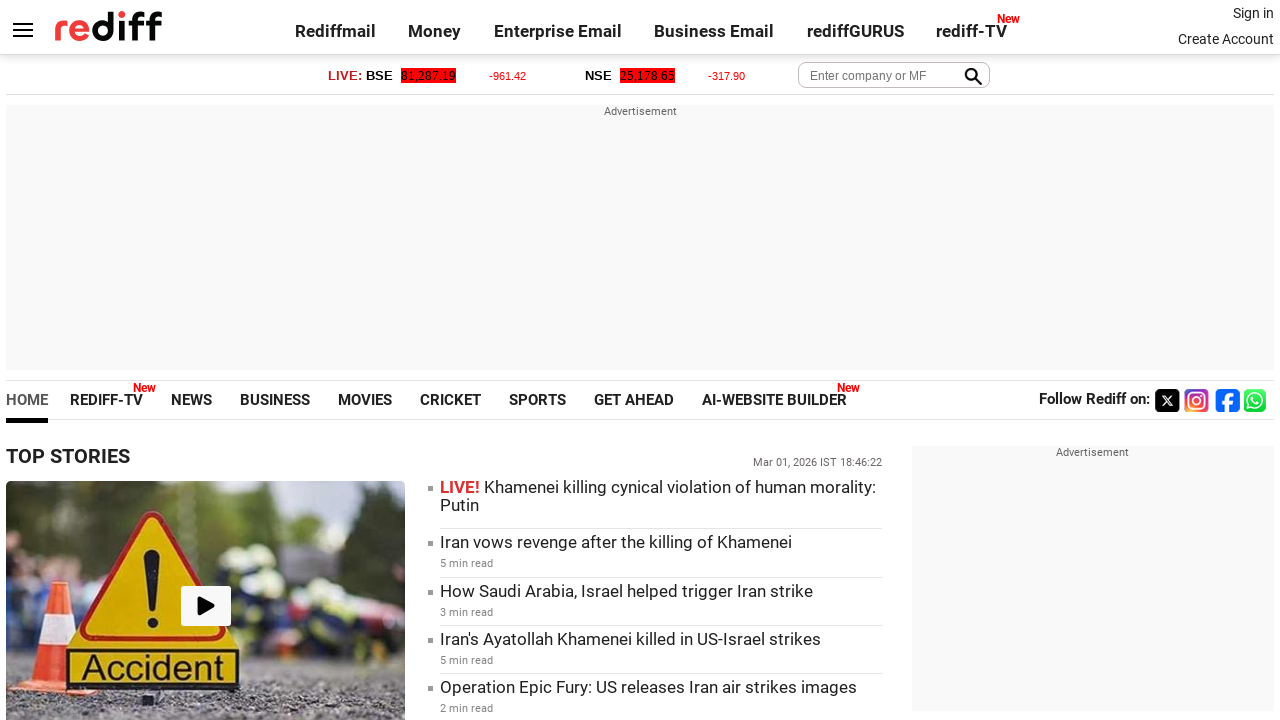

Clicked on the sign-in link element at (1253, 13) on .signin
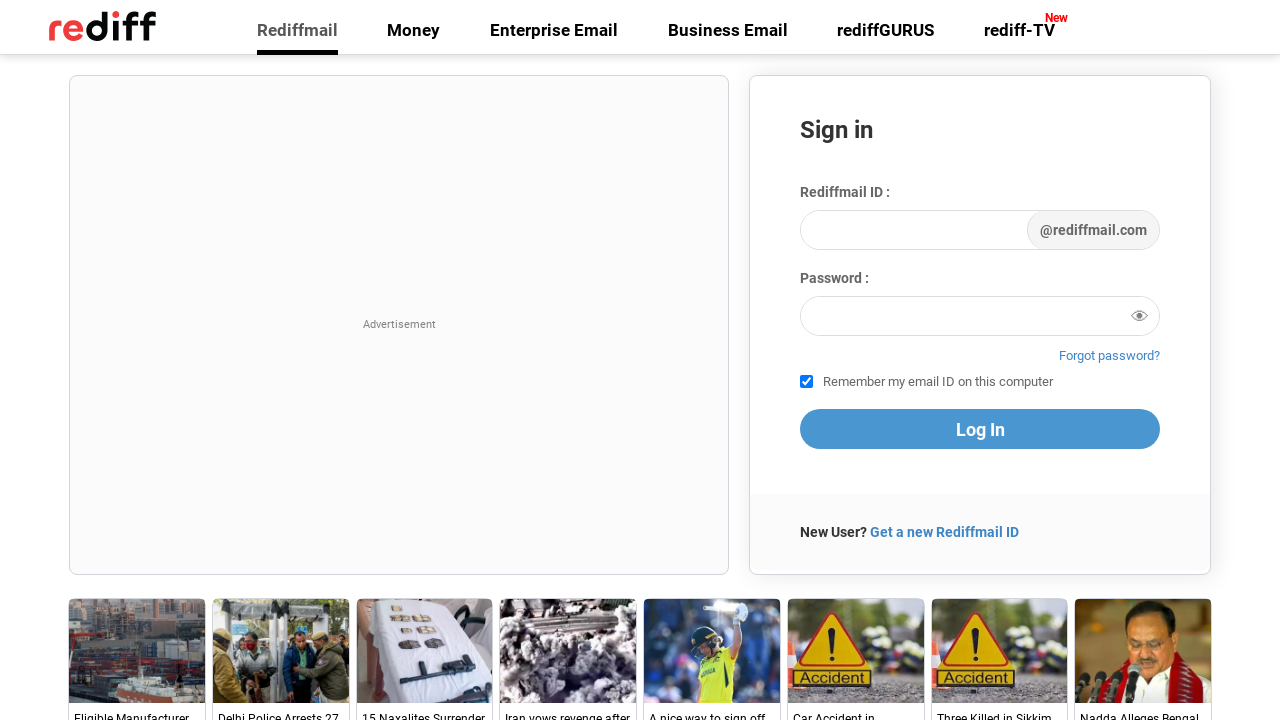

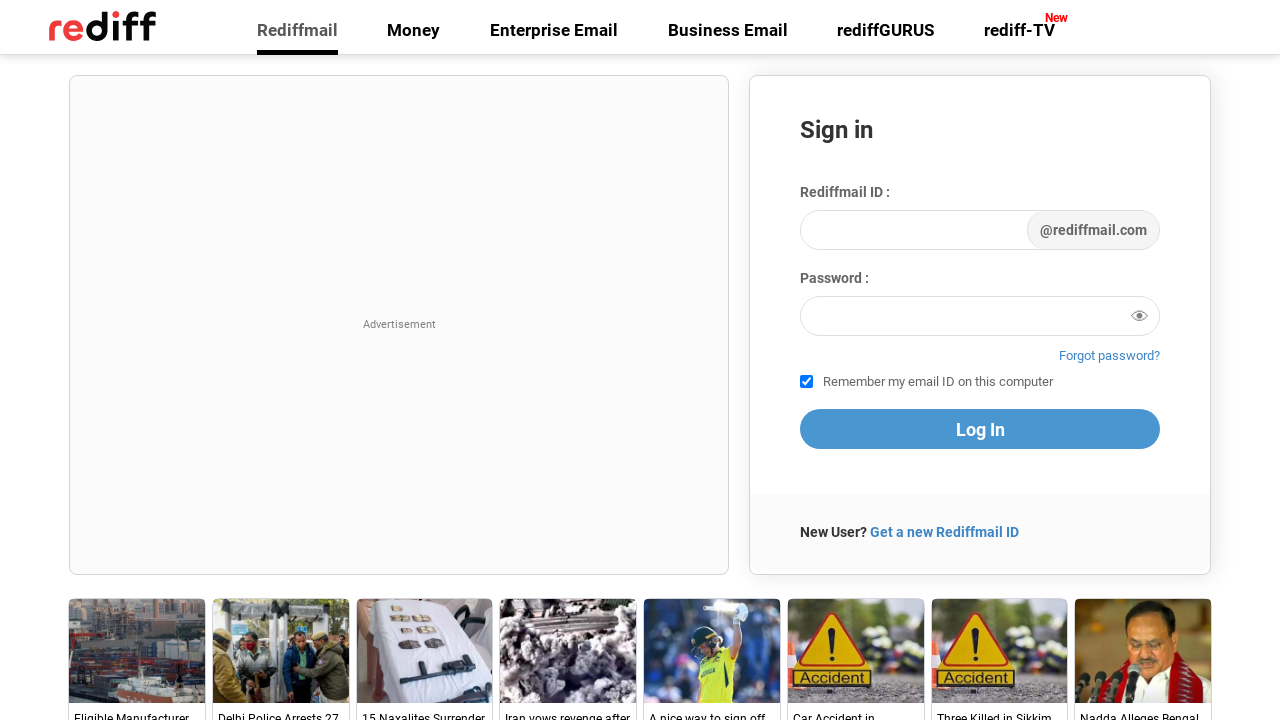